Demonstrates window switching by clicking a link that opens a new tab, extracting text from the new tab, switching back to the original tab, and filling a form field with the extracted data

Starting URL: https://rahulshettyacademy.com/loginpagePractise/

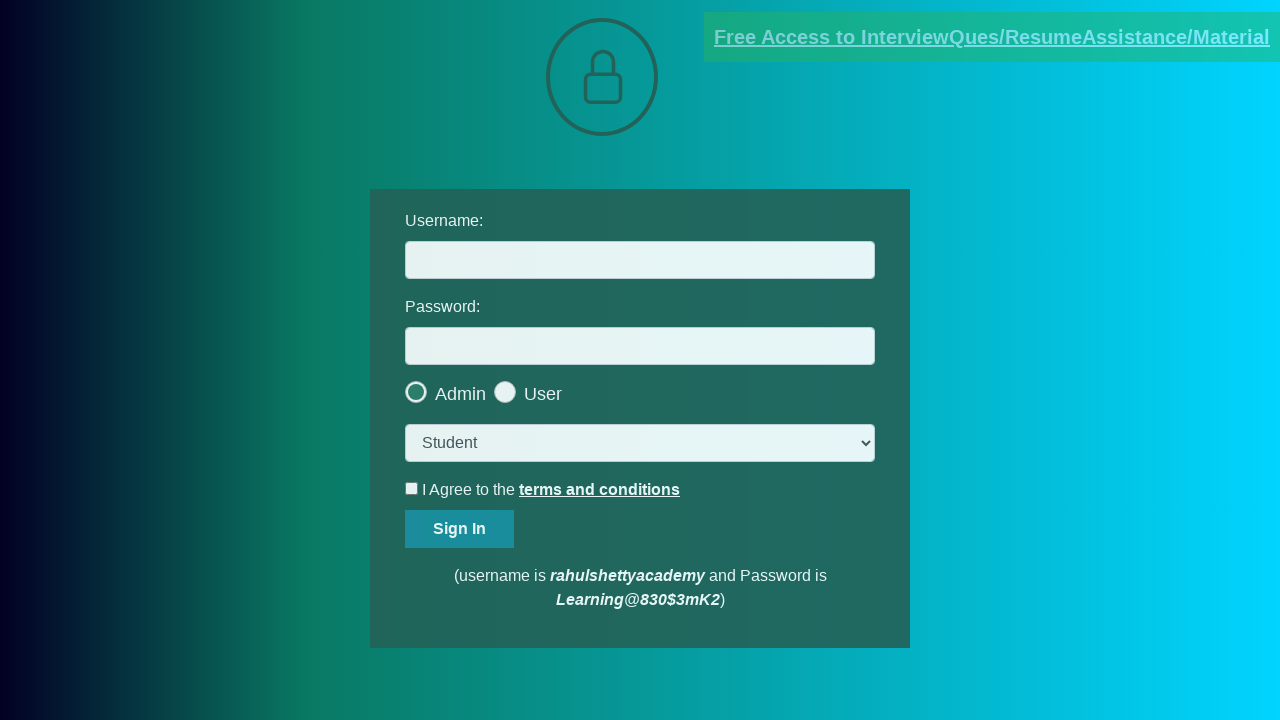

Clicked blinking text link to open new tab at (992, 37) on .blinkingText
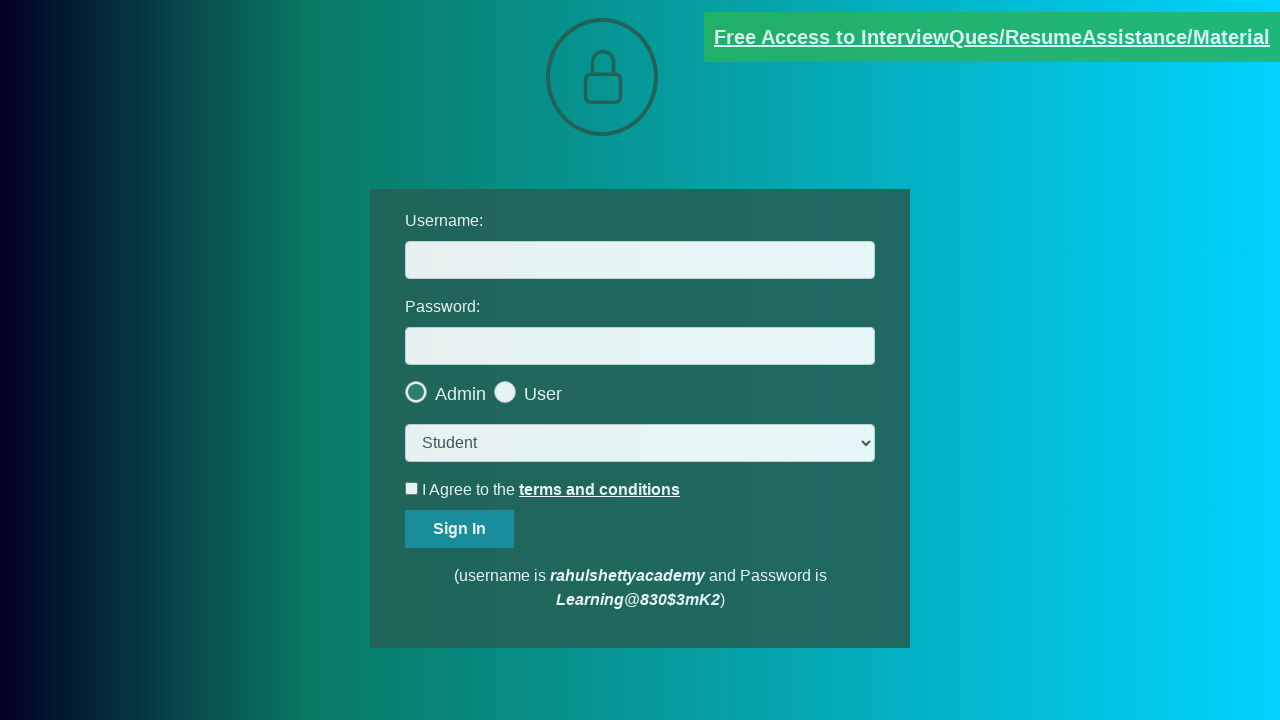

New tab opened and captured
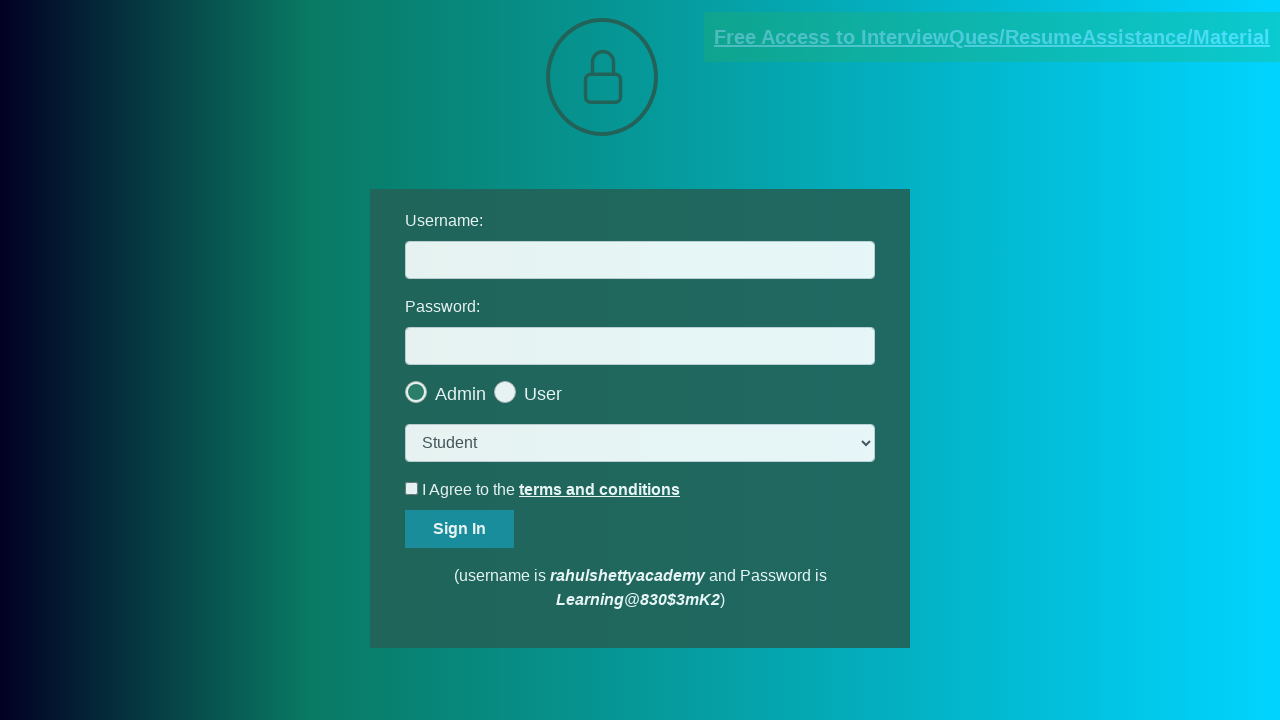

New tab page loaded completely
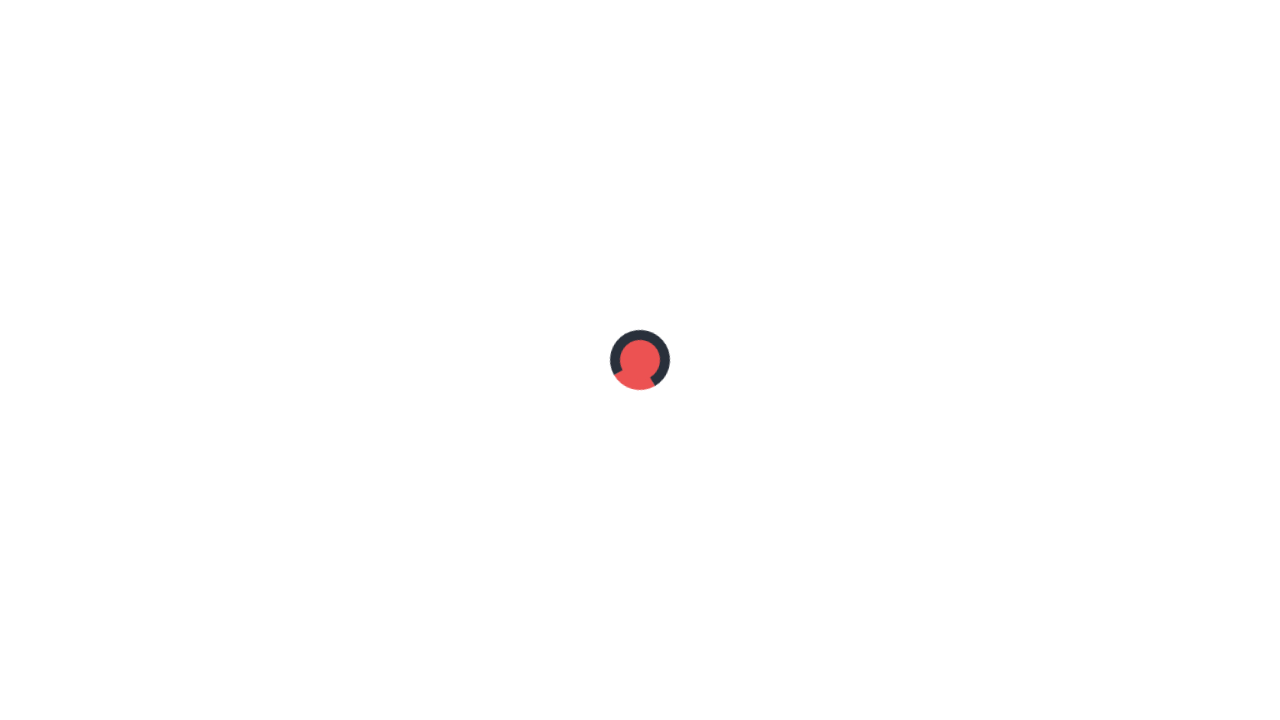

Extracted text from red paragraph element
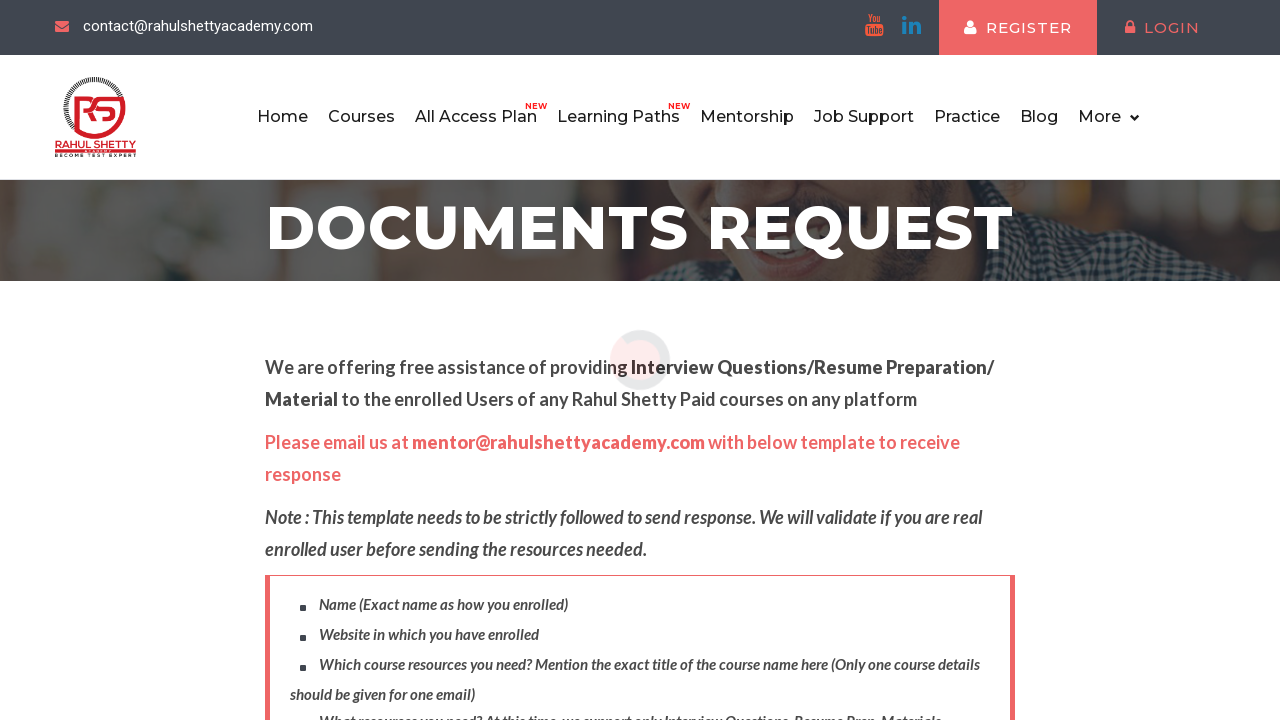

Parsed email address from extracted text: mentor@rahulshettyacademy.com
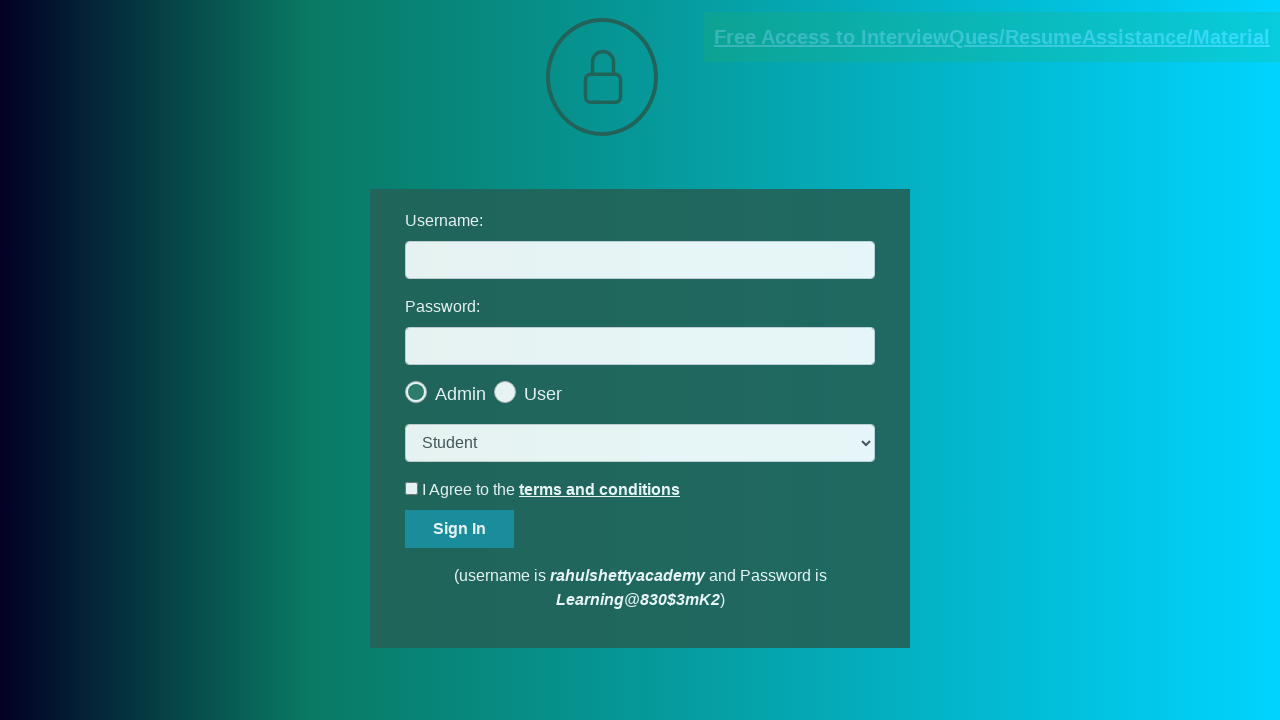

Closed new tab and switched back to original tab
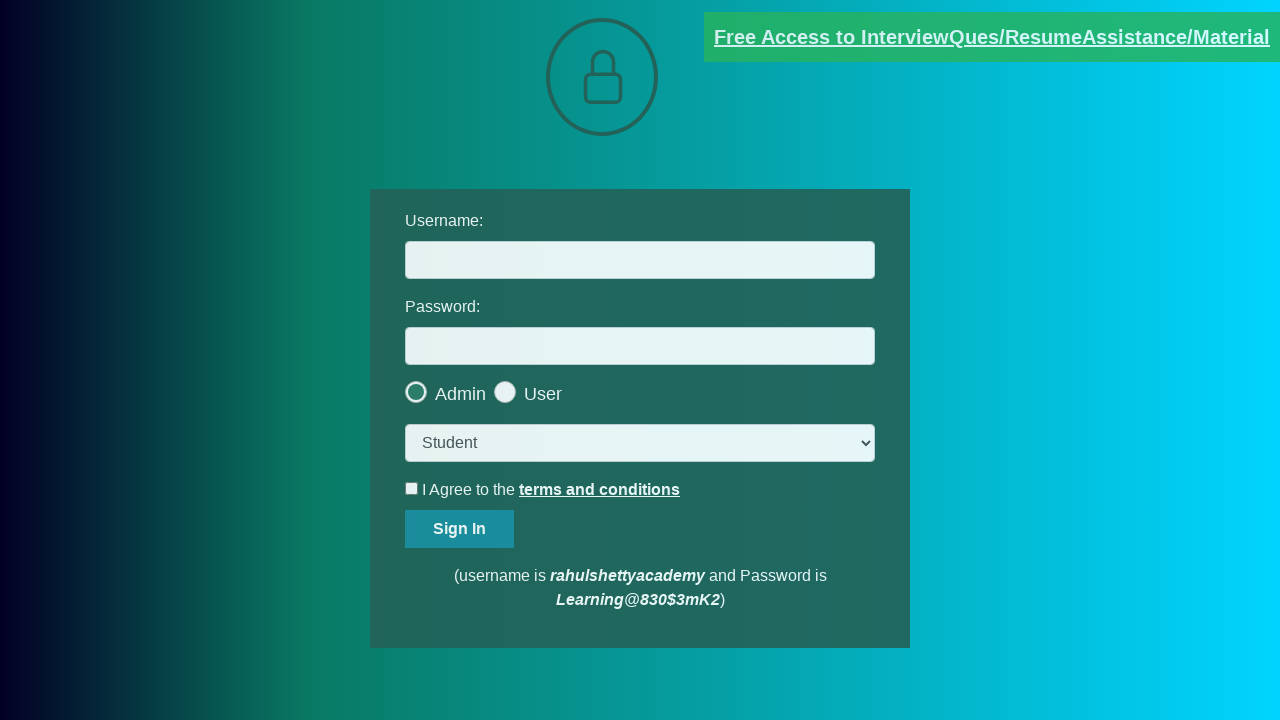

Filled username field with extracted email: mentor@rahulshettyacademy.com on #username
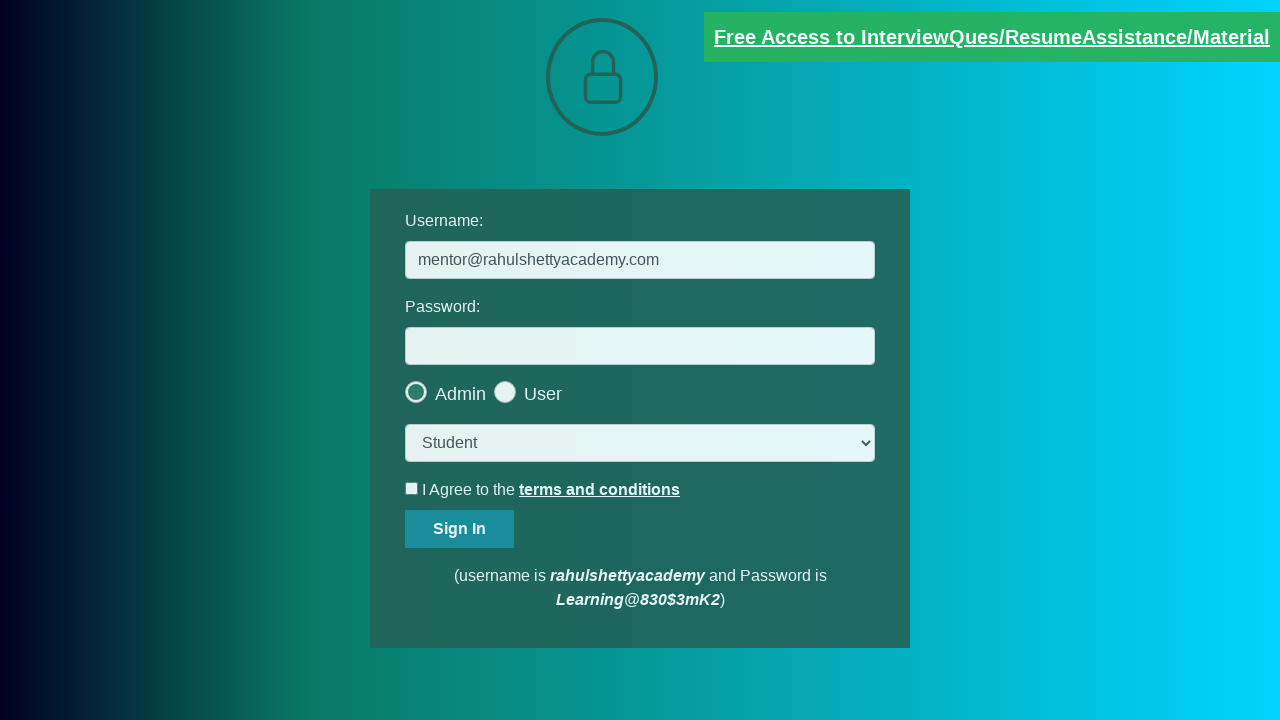

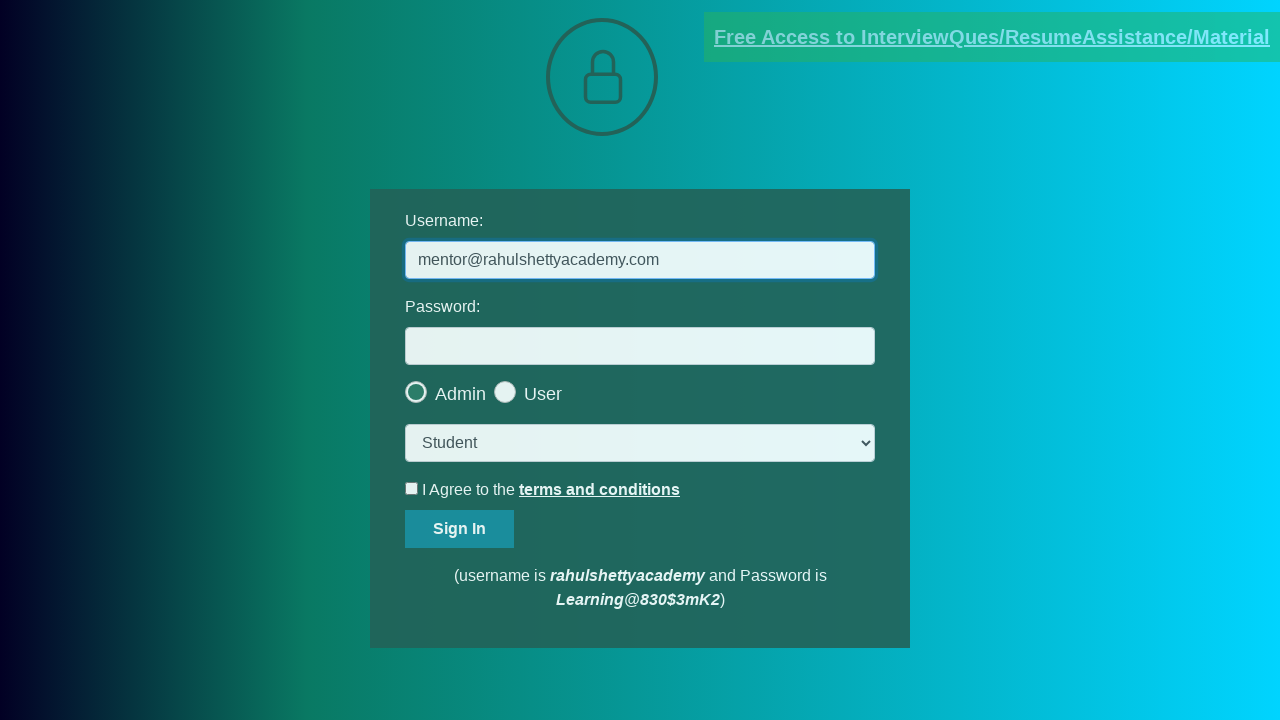